Tests an e-commerce shopping flow by searching for products containing "ca", adding Cashews products to cart, and proceeding through checkout to place an order.

Starting URL: https://rahulshettyacademy.com/seleniumPractise/#/

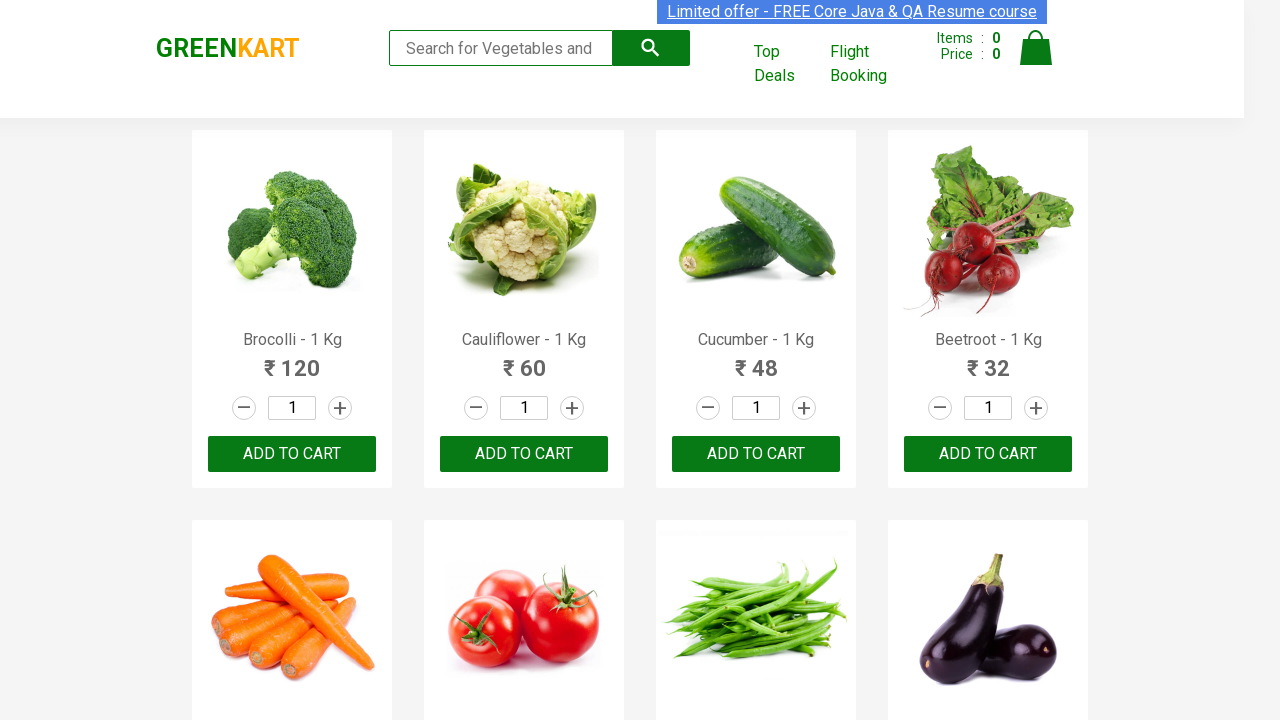

Typed 'ca' in the search box on .search-keyword
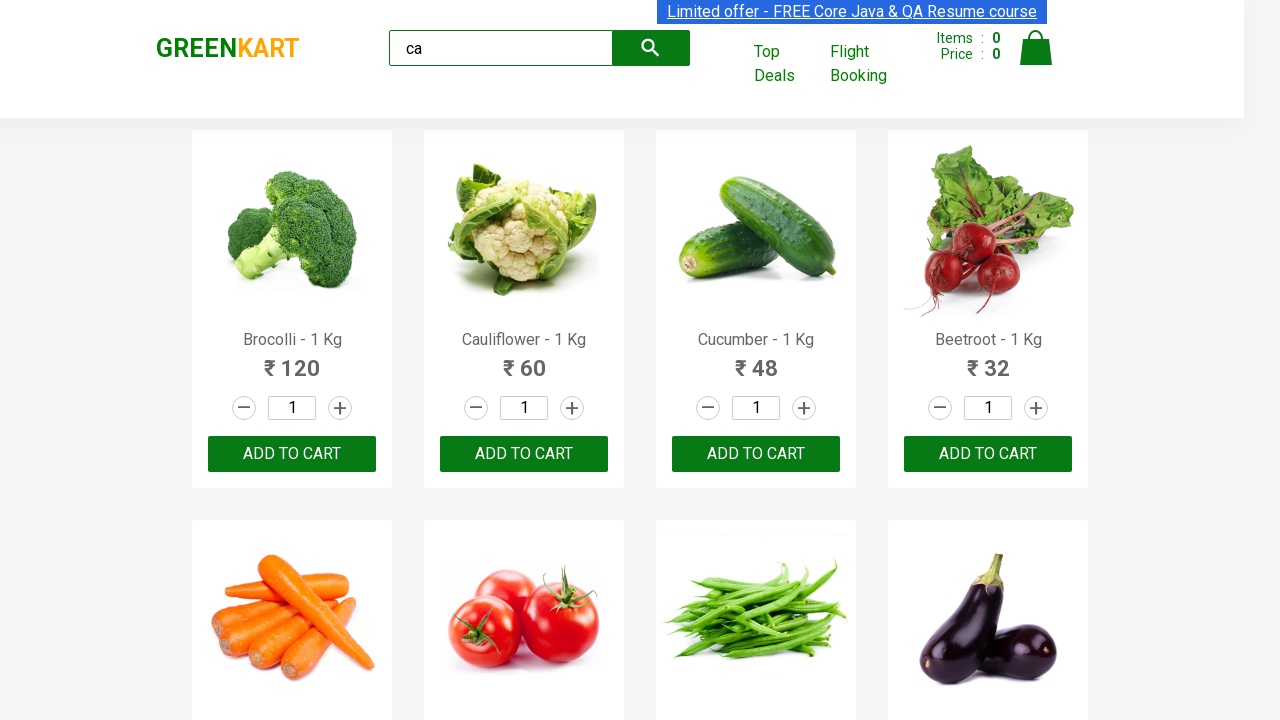

Waited 2 seconds for products to load
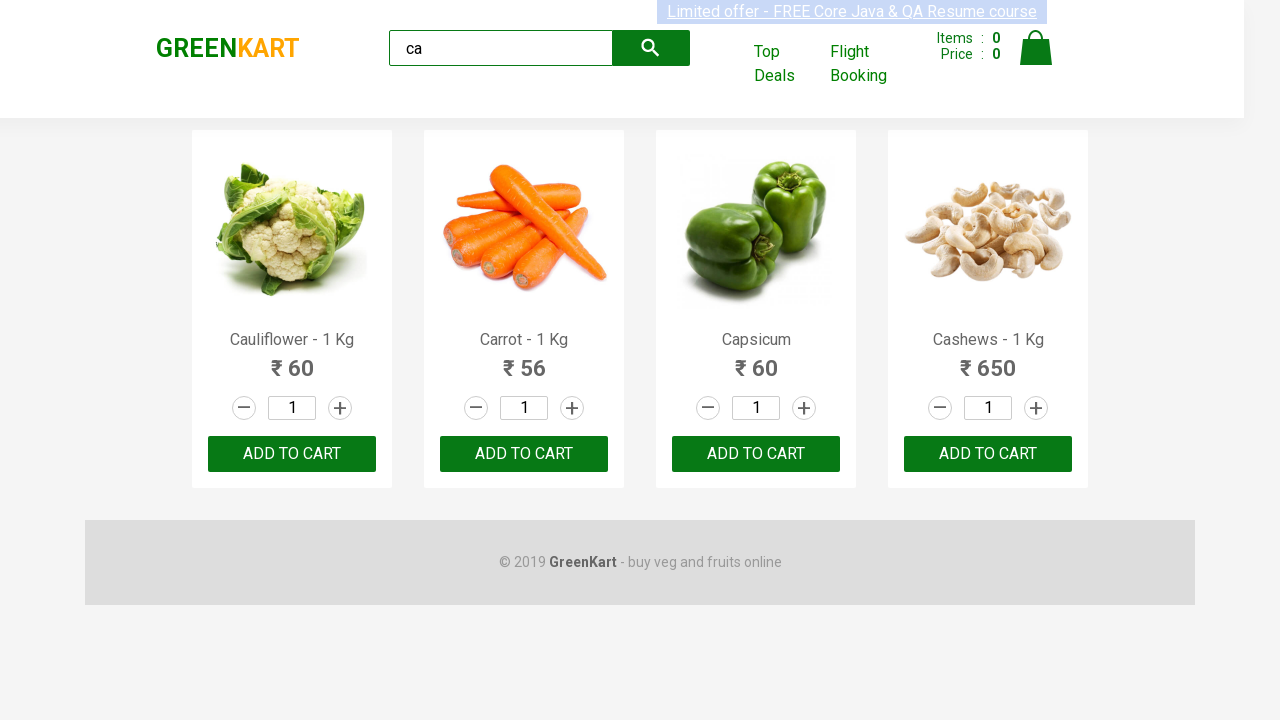

Located all product elements
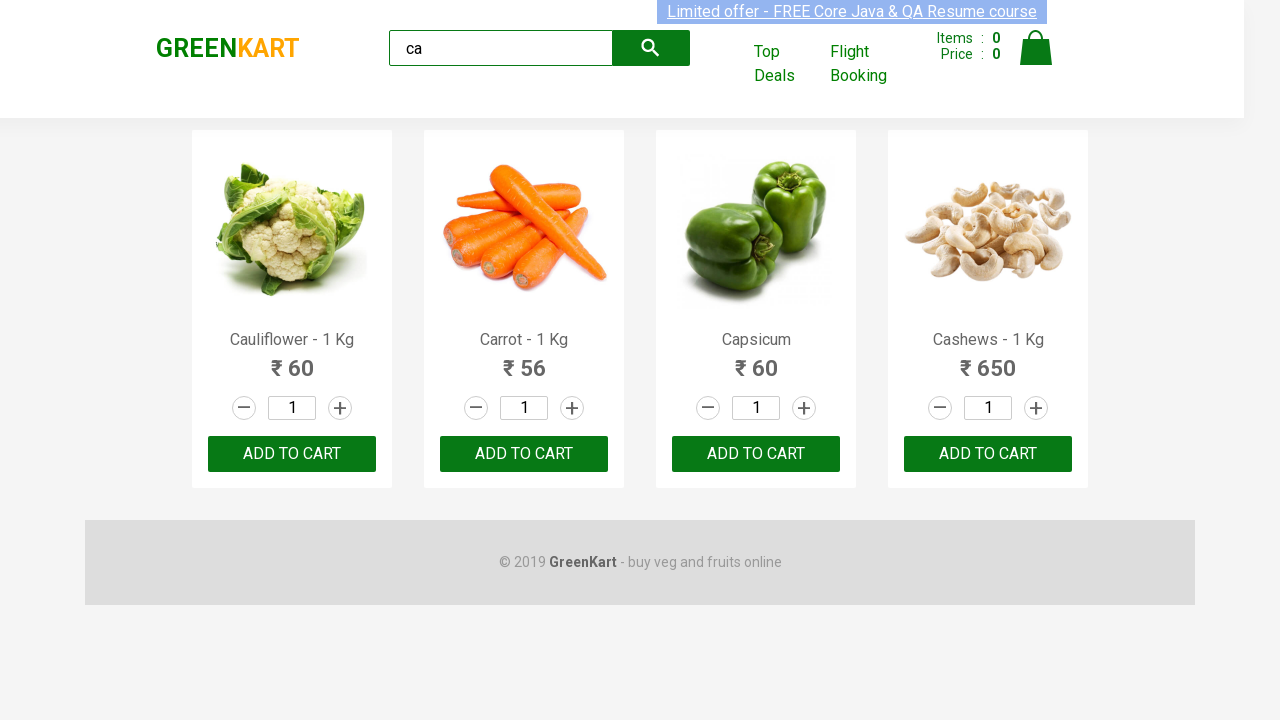

Retrieved product name: Cauliflower - 1 Kg
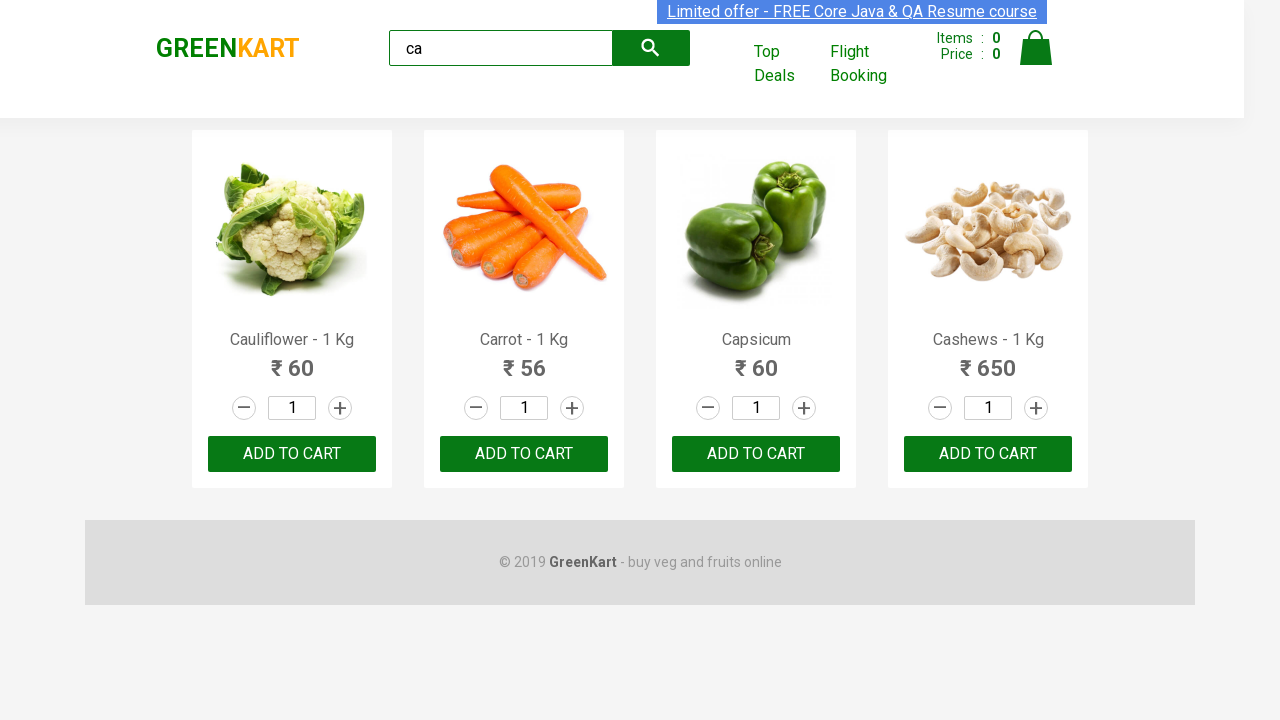

Retrieved product name: Carrot - 1 Kg
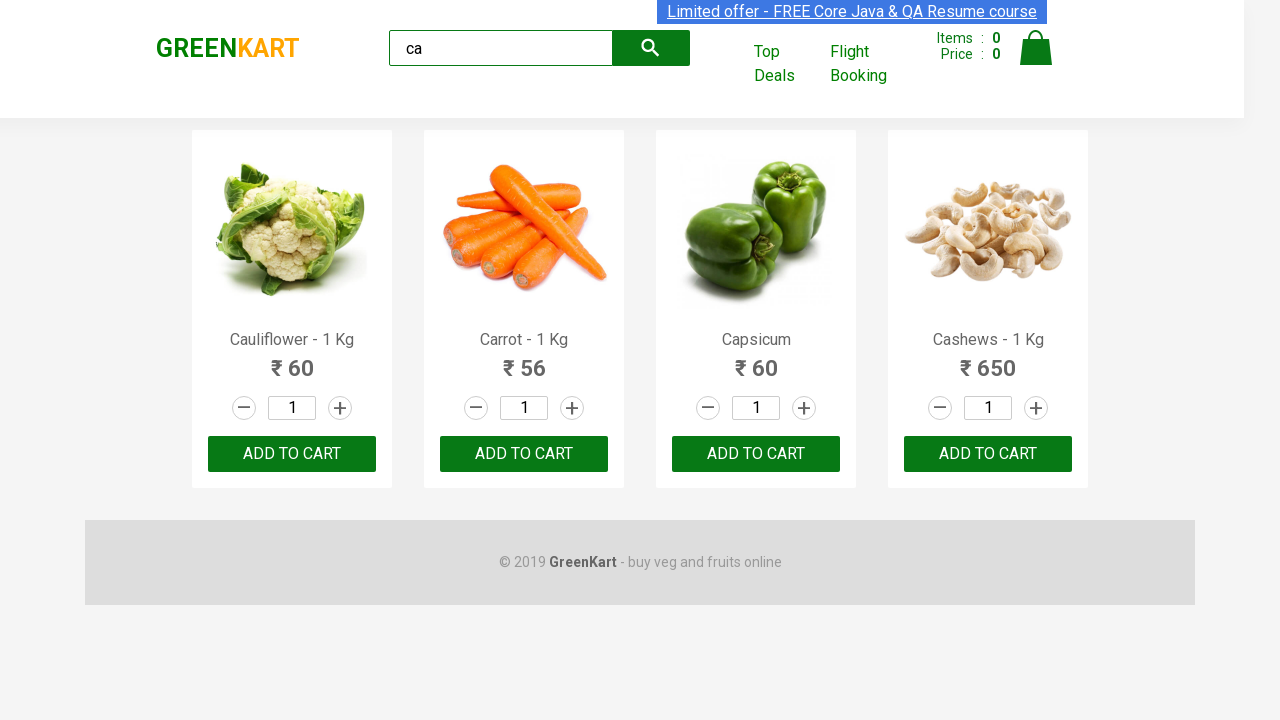

Retrieved product name: Capsicum
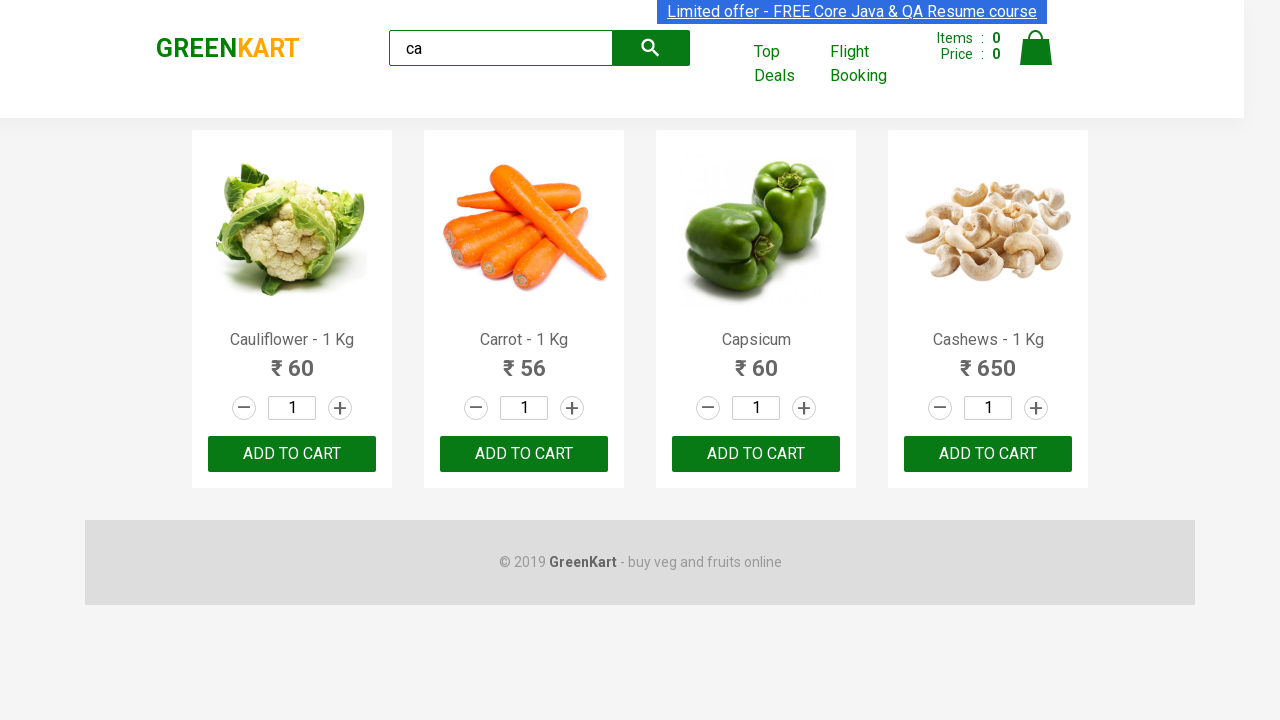

Retrieved product name: Cashews - 1 Kg
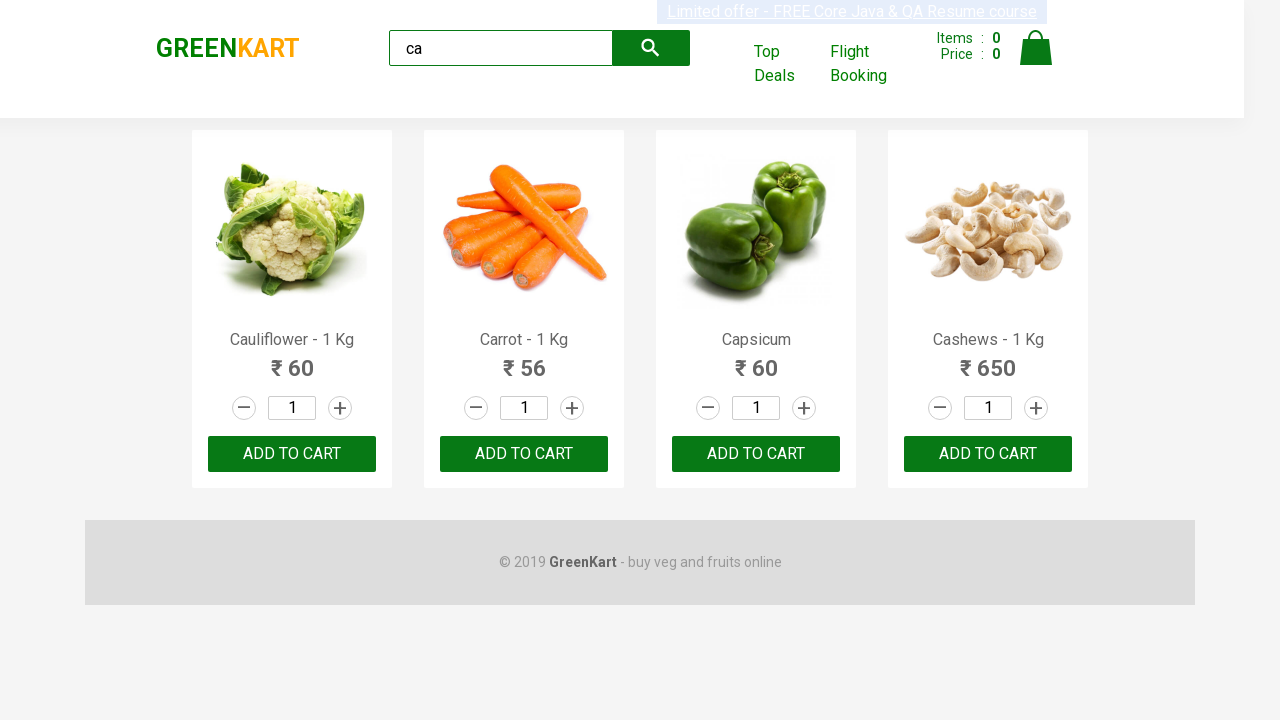

Clicked 'Add to cart' for Cashews - 1 Kg at (988, 454) on .products .product >> nth=3 >> .product-action button
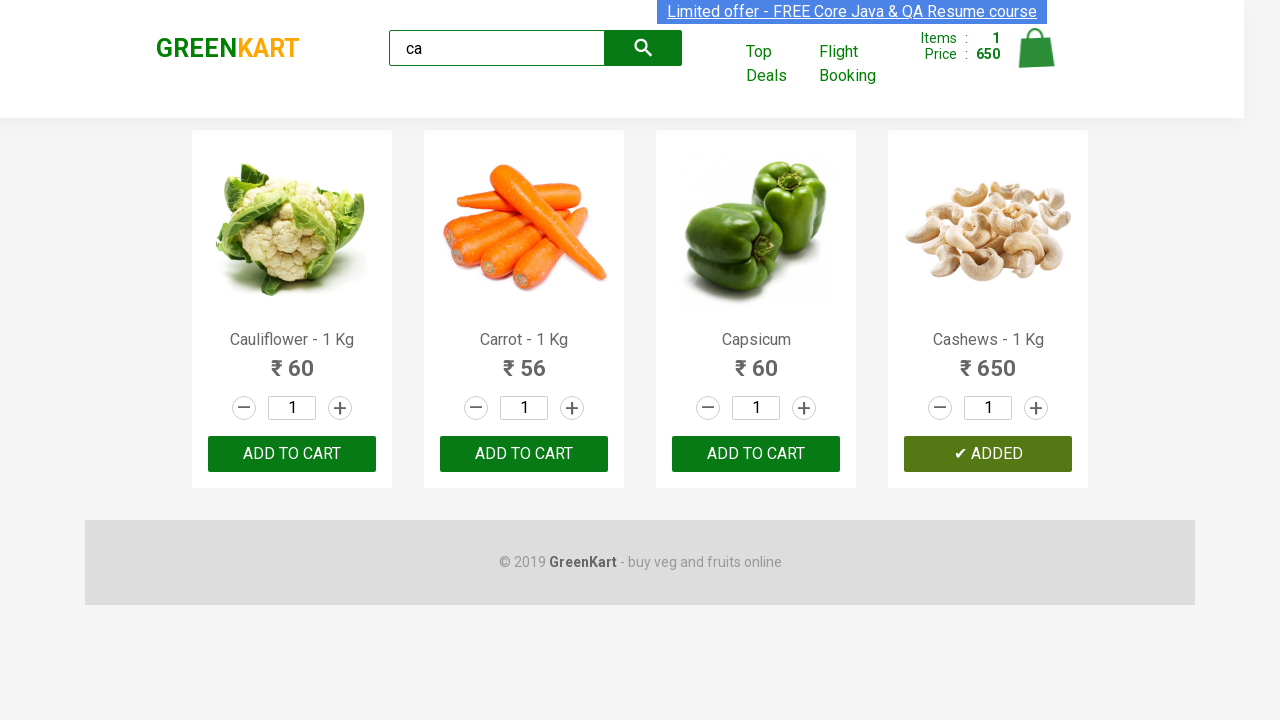

Clicked on cart icon at (1036, 48) on .cart-icon > img
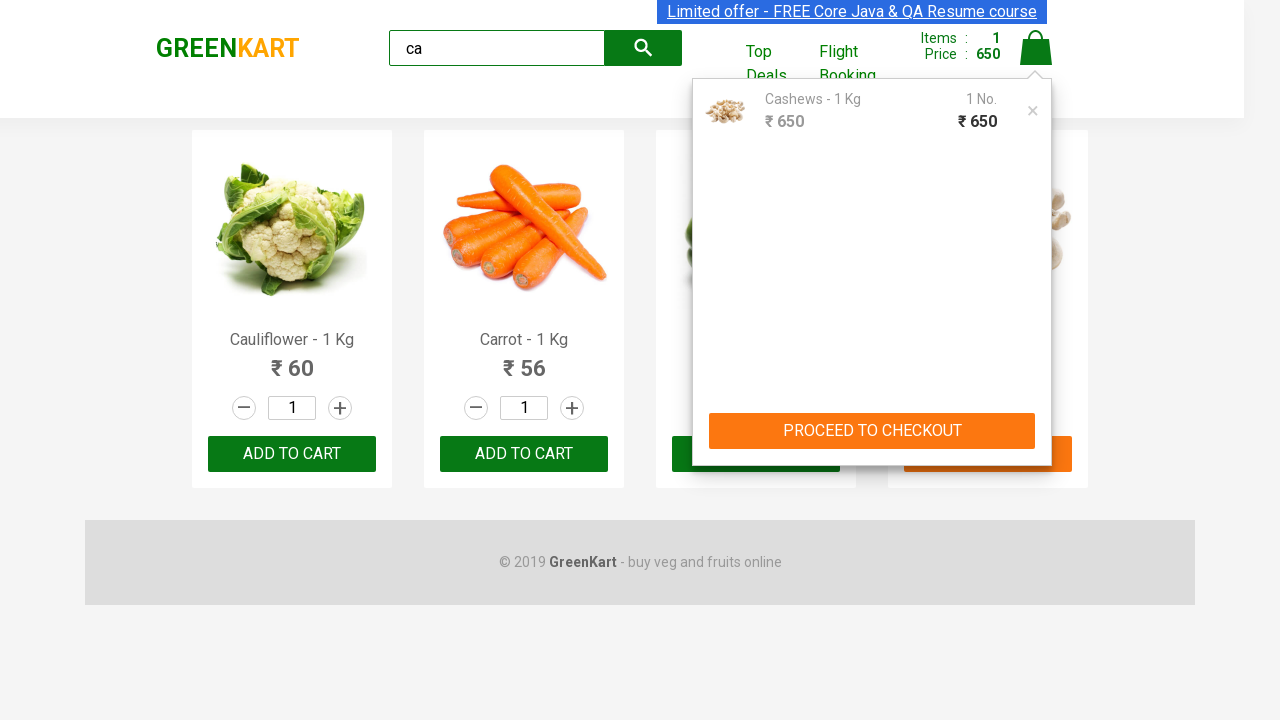

Clicked 'PROCEED TO CHECKOUT' button at (872, 431) on text=PROCEED TO CHECKOUT
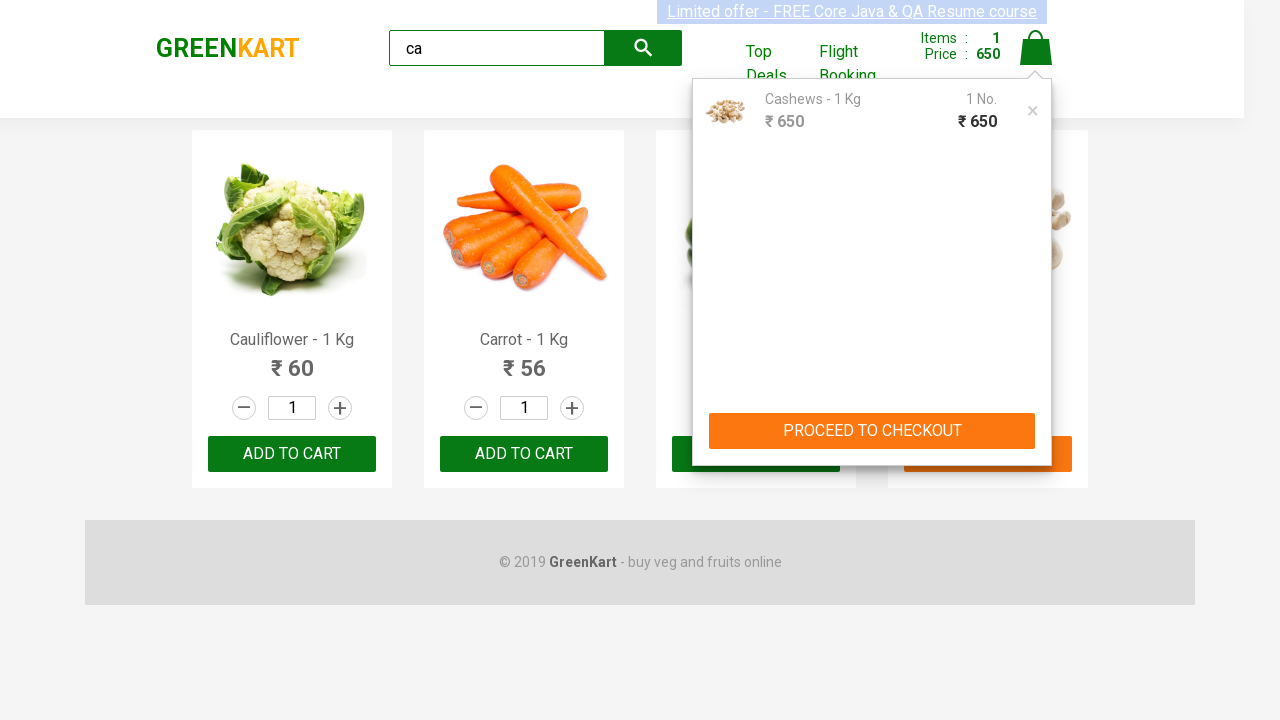

Clicked 'Place Order' button to complete purchase at (1036, 420) on text=Place Order
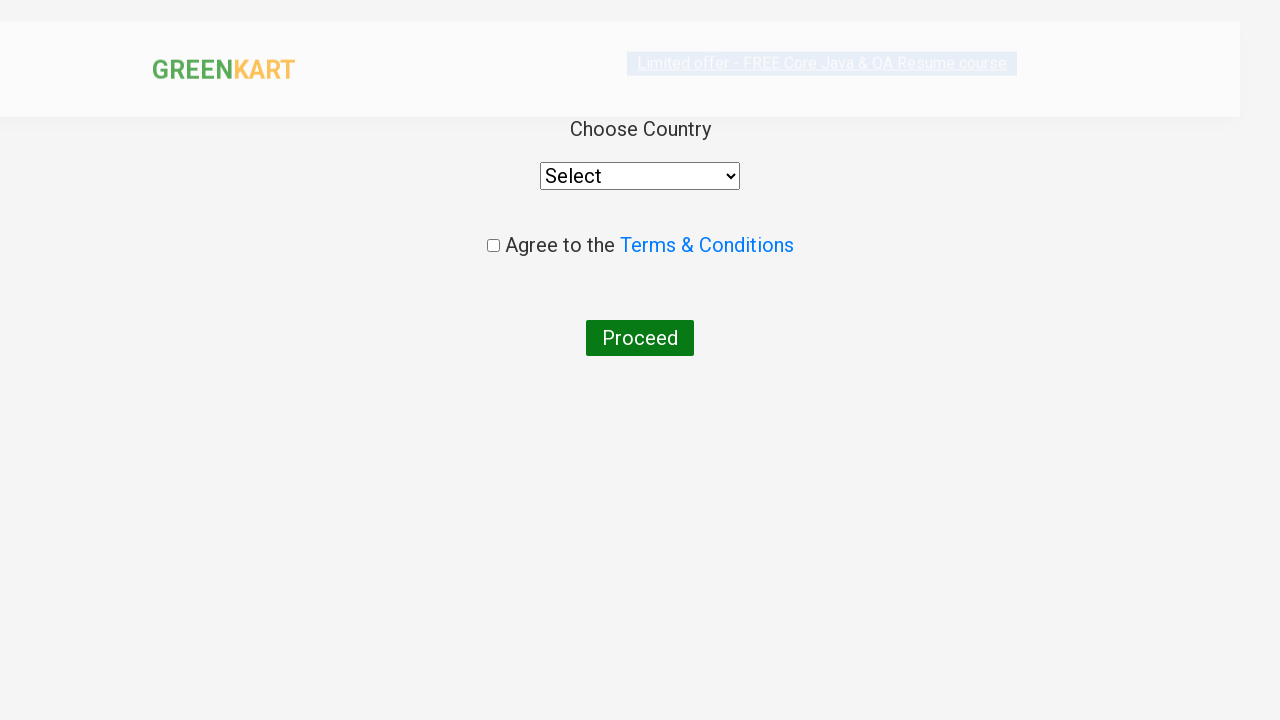

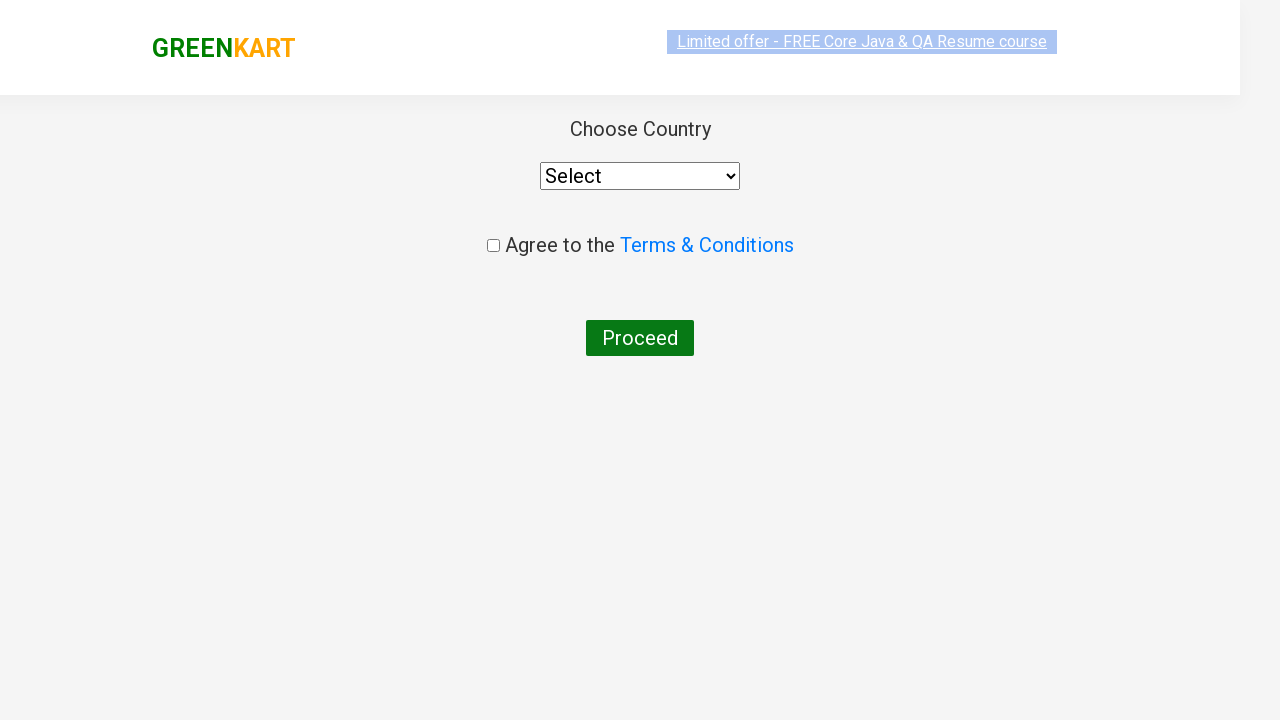